Tests dropdown/select functionality on a demo application by selecting options from multiple dropdowns (fruits, country, superheros) using different selection methods (by text, value, index) and verifying multi-select behavior.

Starting URL: https://letcode.in/dropdowns

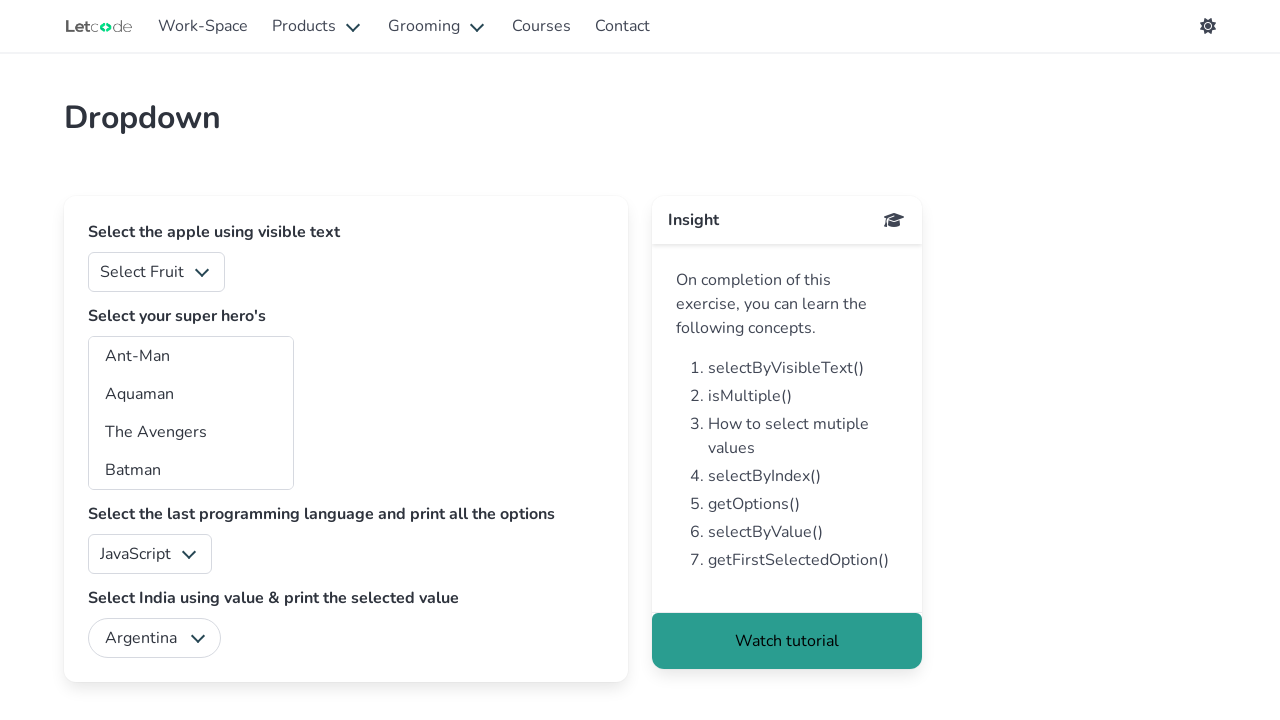

Selected 'Apple' from fruits dropdown on #fruits
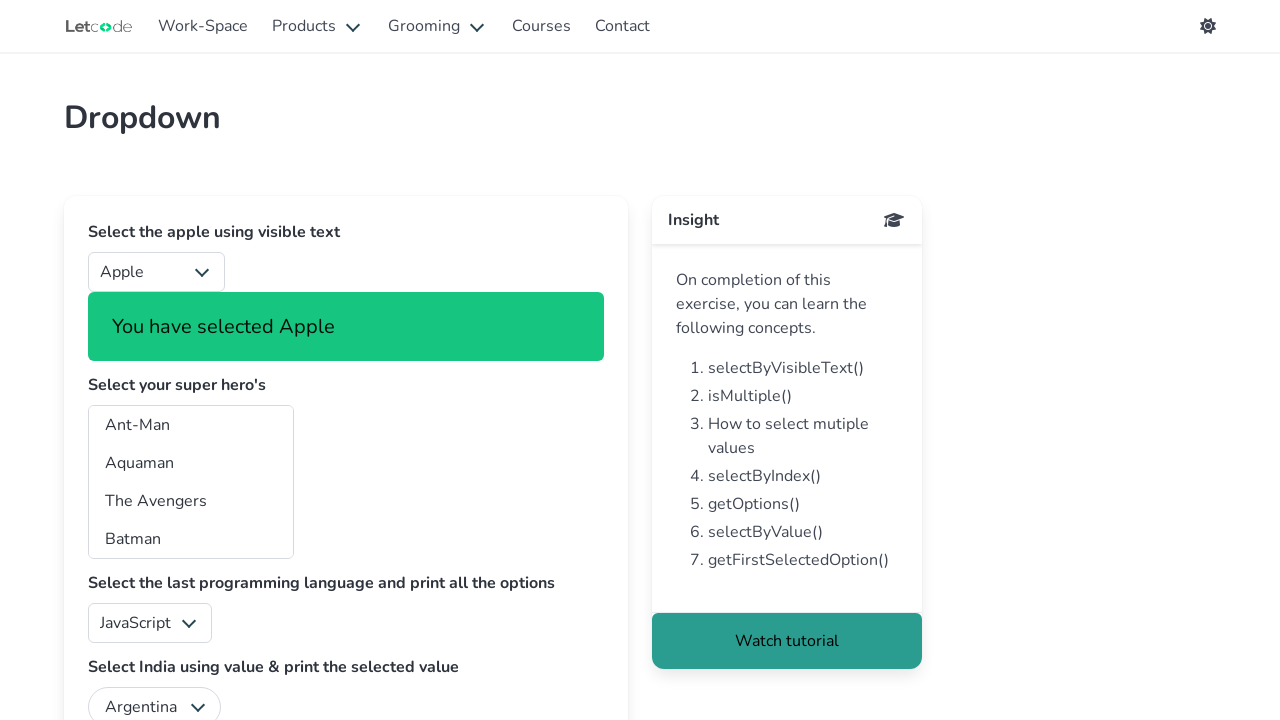

Selected 'Banana' from fruits dropdown on #fruits
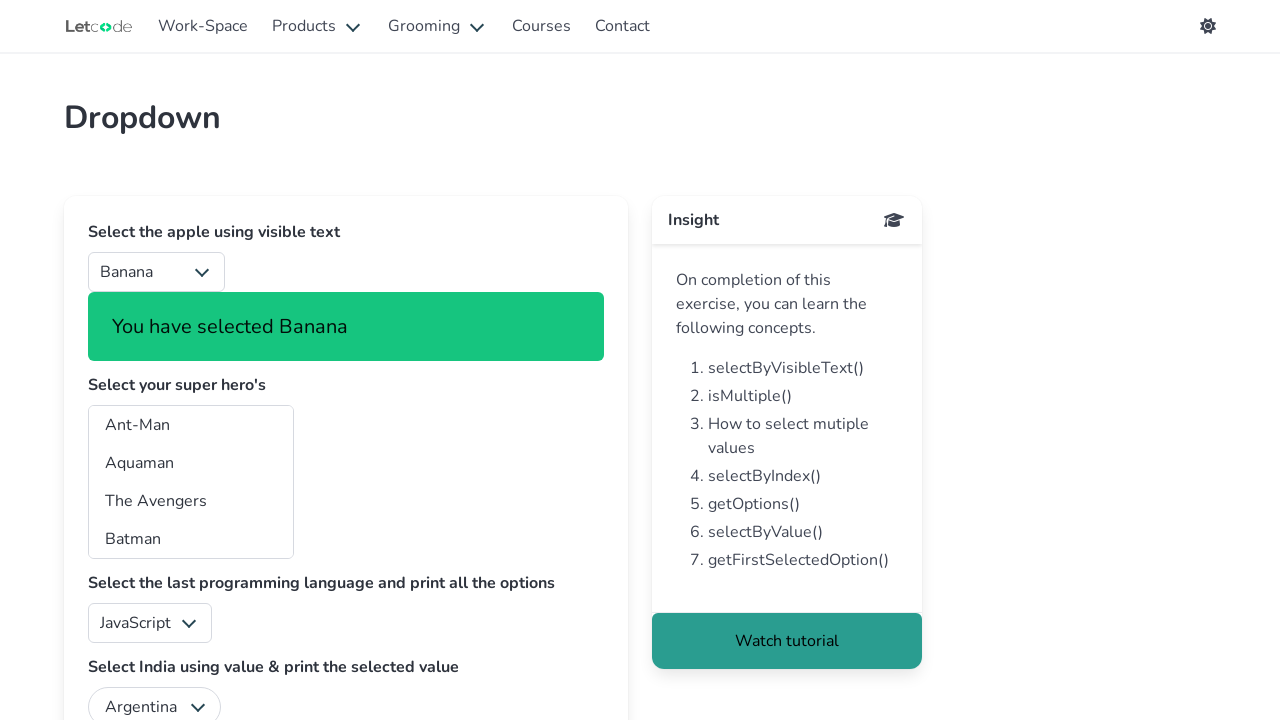

Selected 'India' from country dropdown by value on #country
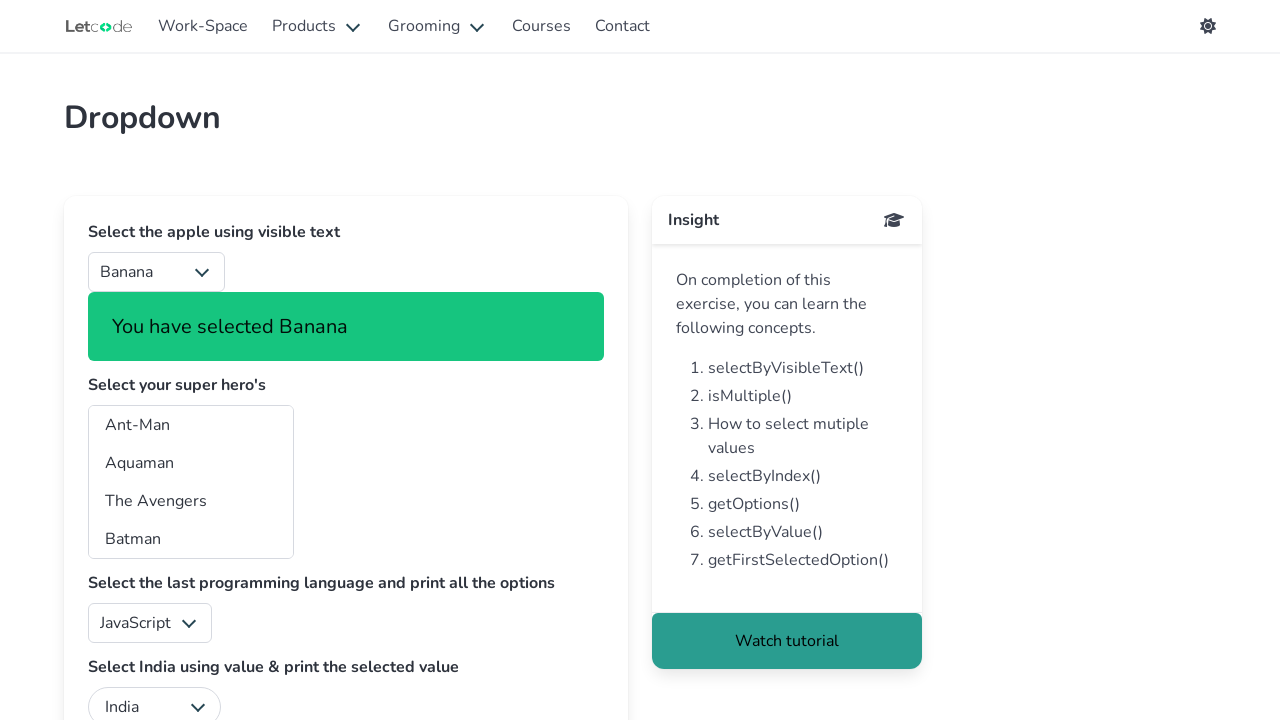

Selected superhero at index 1 from superheros dropdown on #superheros
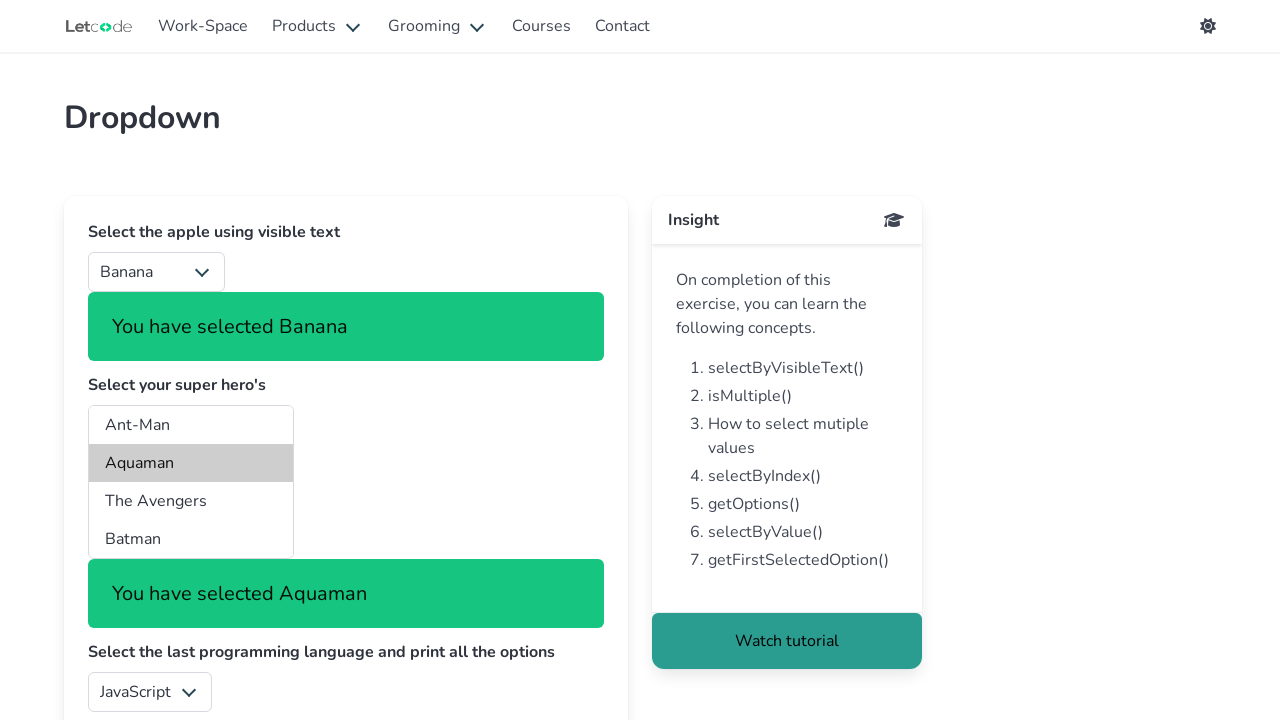

Selected superhero with value 'bt' from superheros dropdown on #superheros
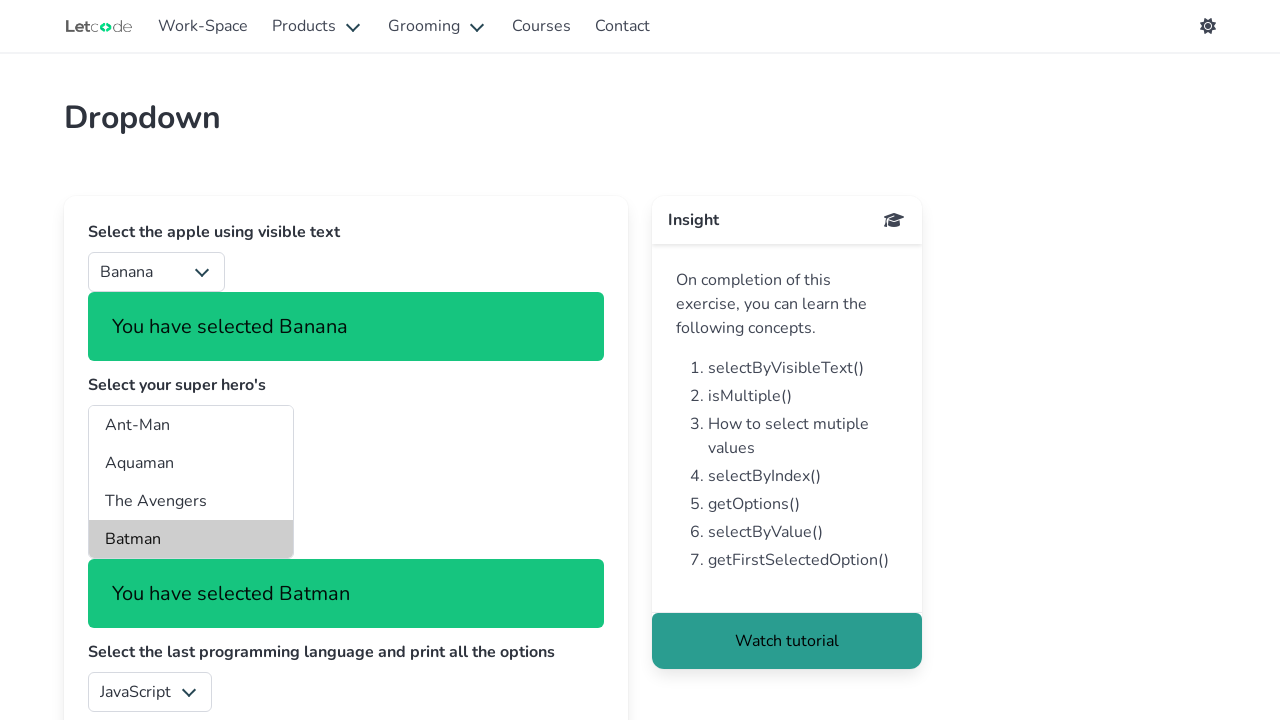

Deselected superhero at index 1 using JavaScript evaluation
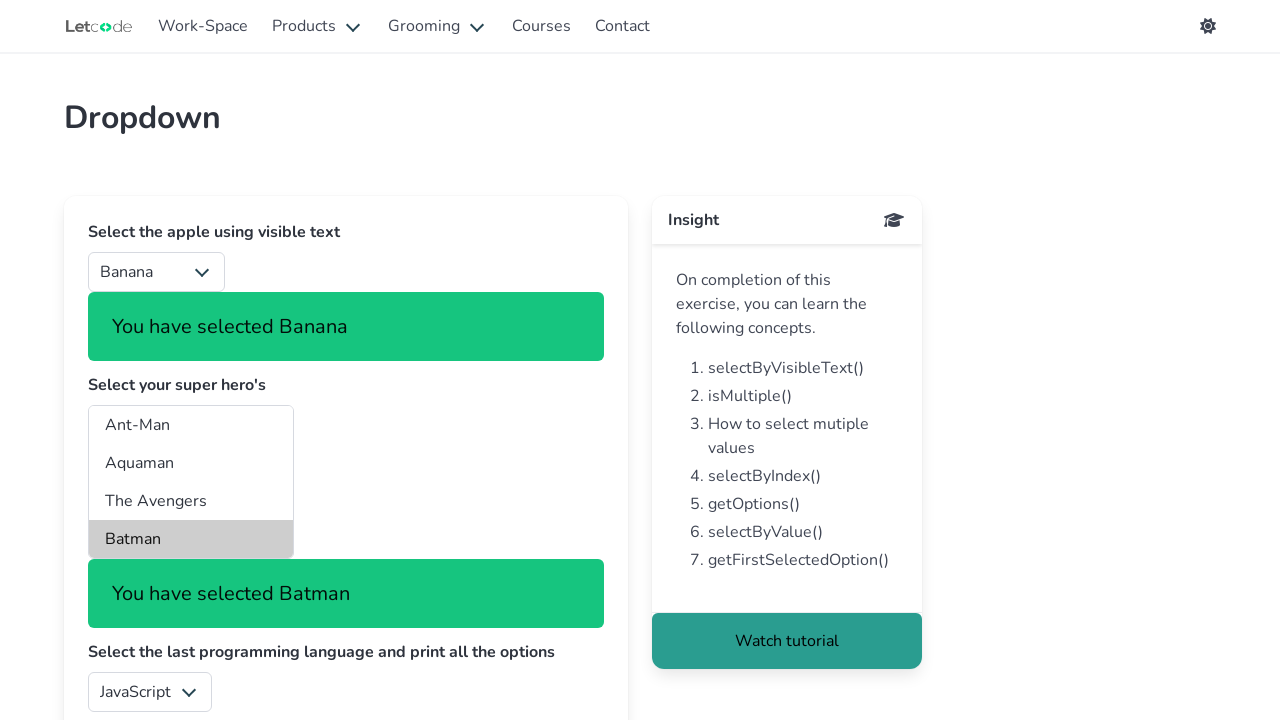

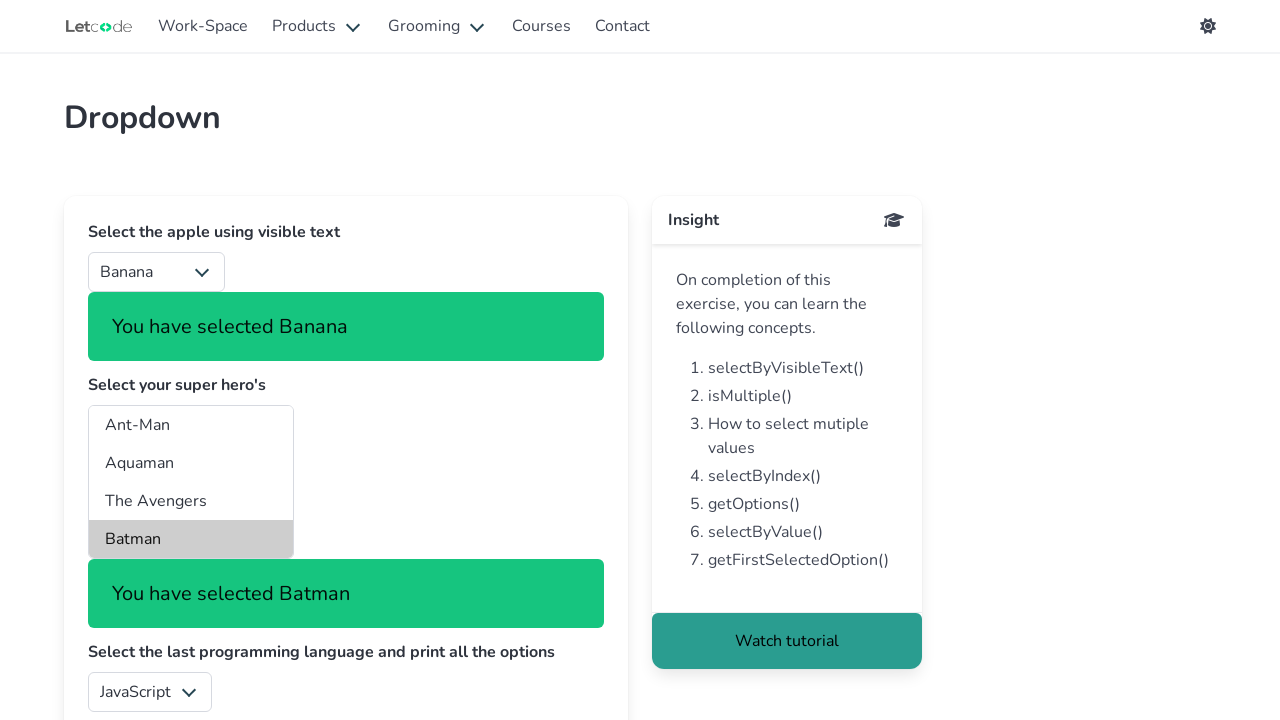